Navigates to YouTube and maximizes the browser window

Starting URL: https://www.youtube.com

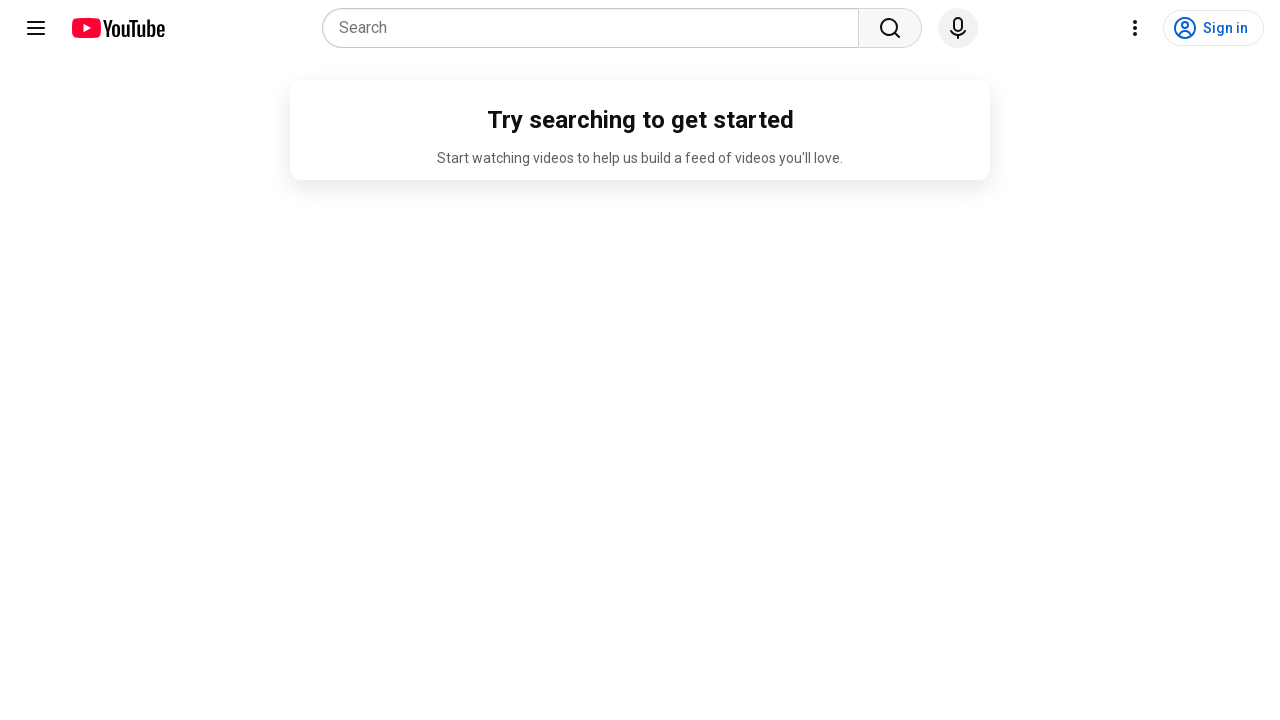

Navigated to YouTube homepage
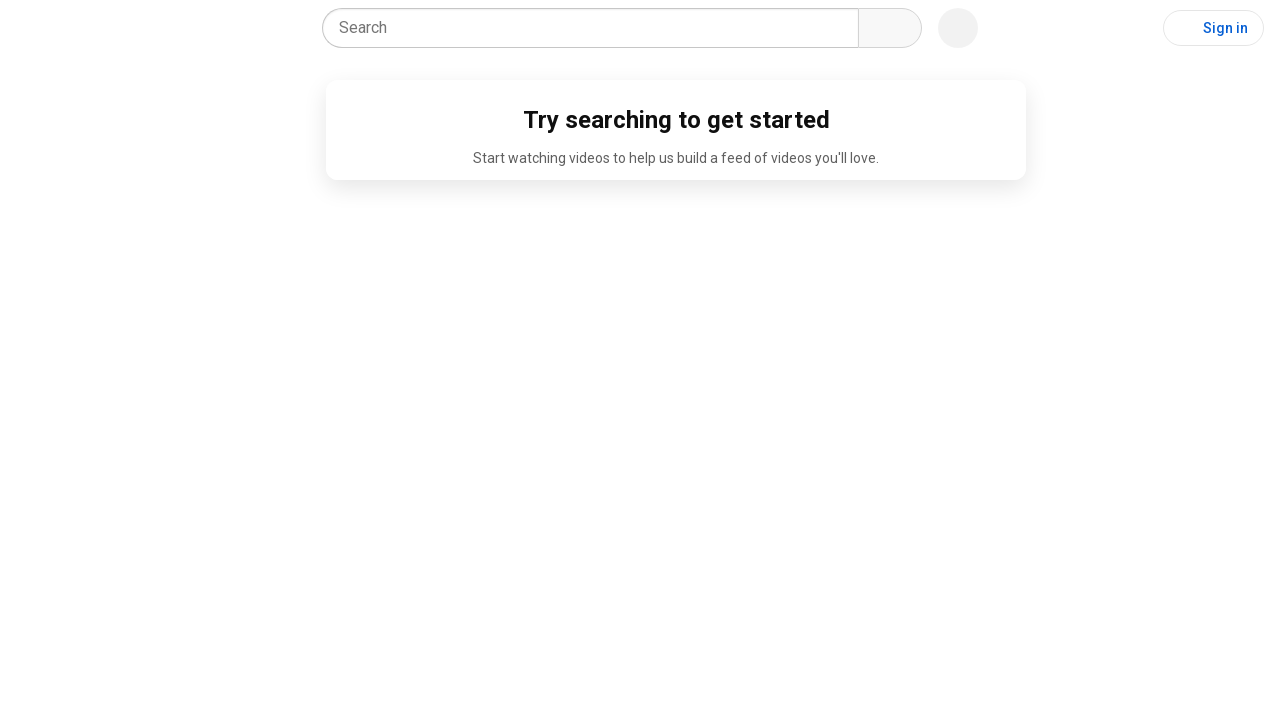

Maximized browser window to 1920x1080
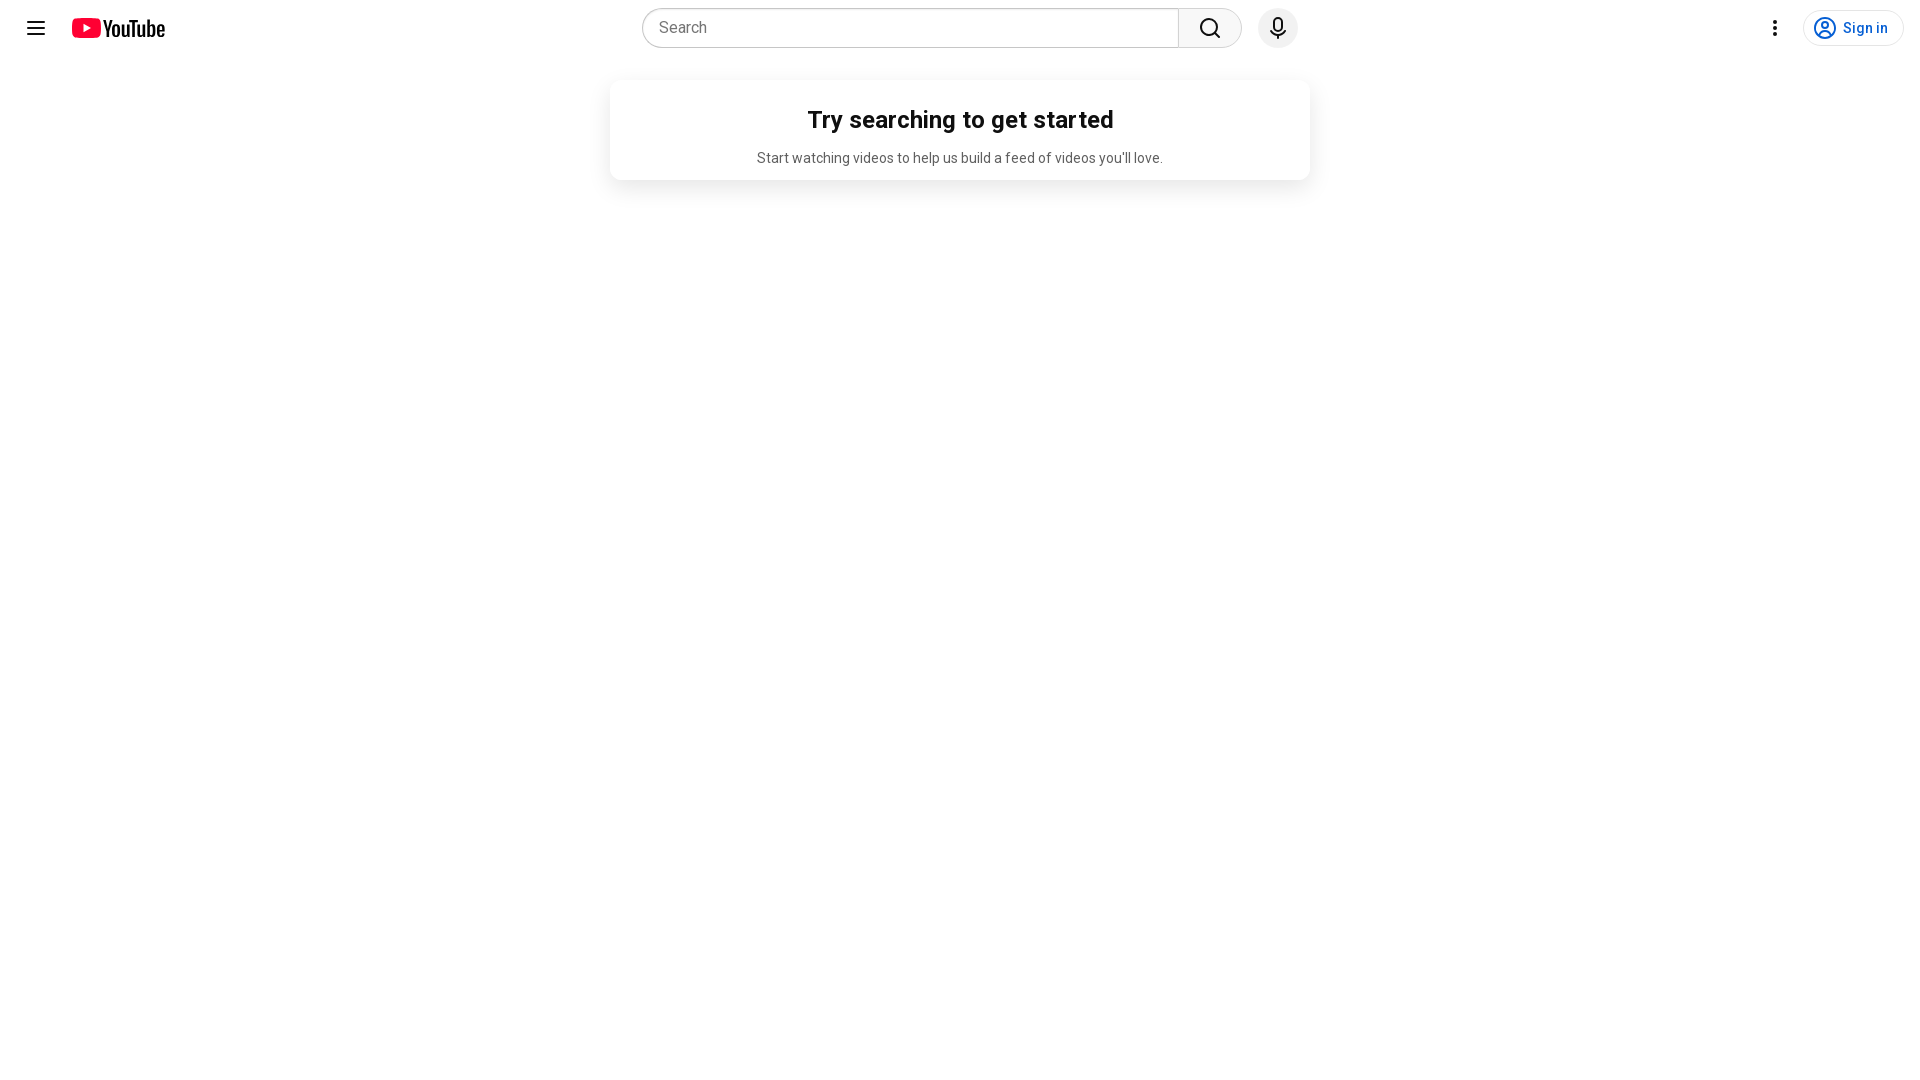

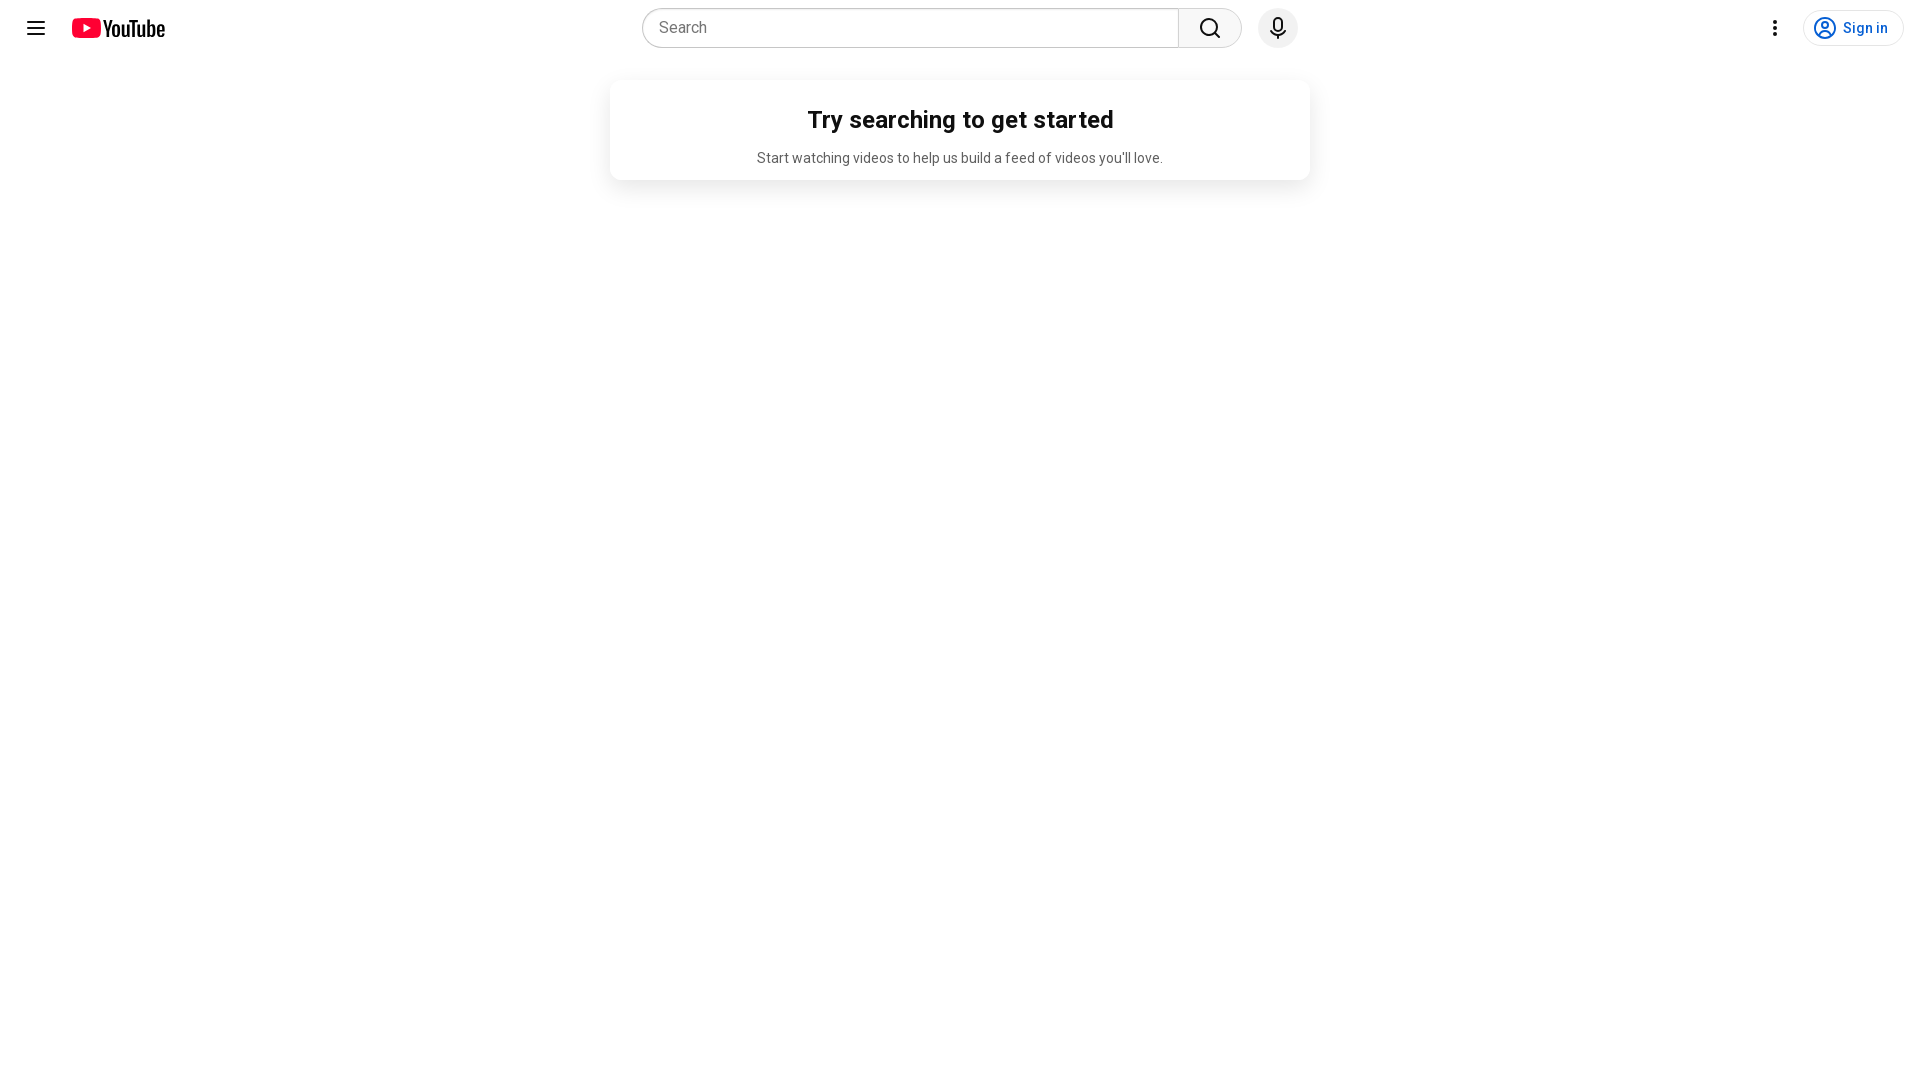